Navigates to DemoQA Elements section and clicks on the Checkbox menu item, verifying the URL contains /checkbox

Starting URL: https://demoqa.com

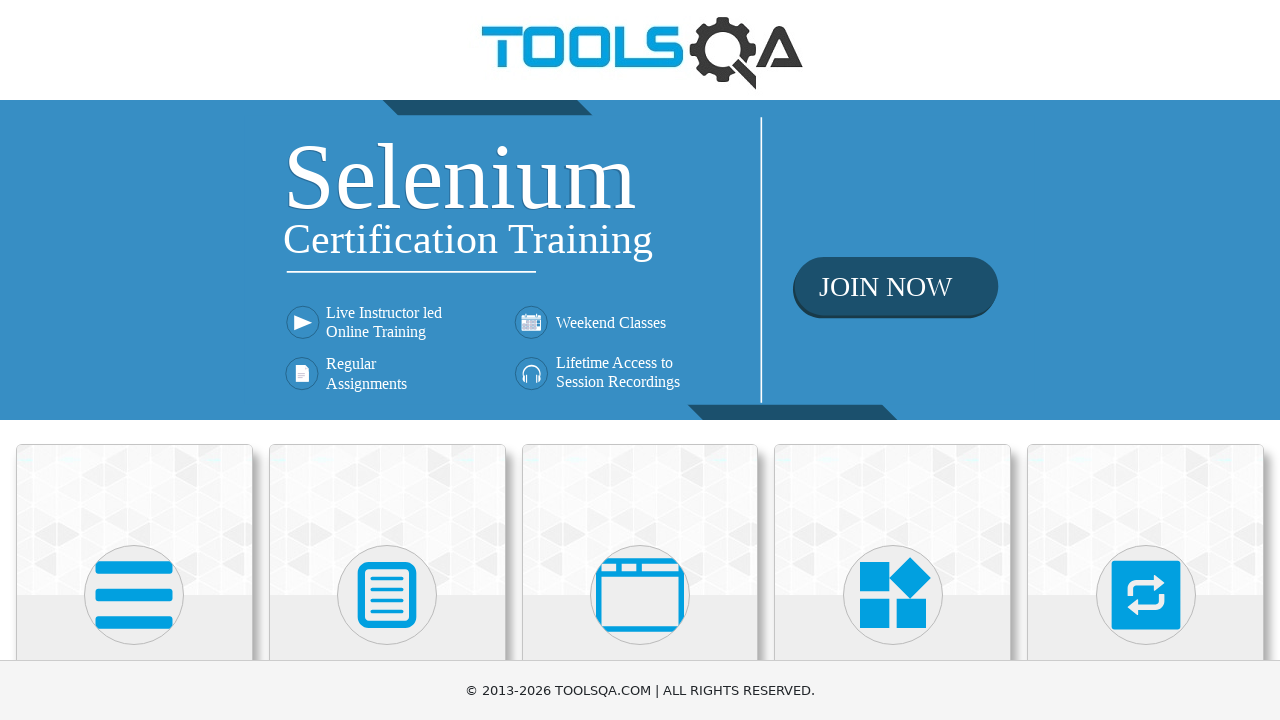

Clicked on Elements card on the main page at (134, 360) on xpath=//*[text()='Elements']
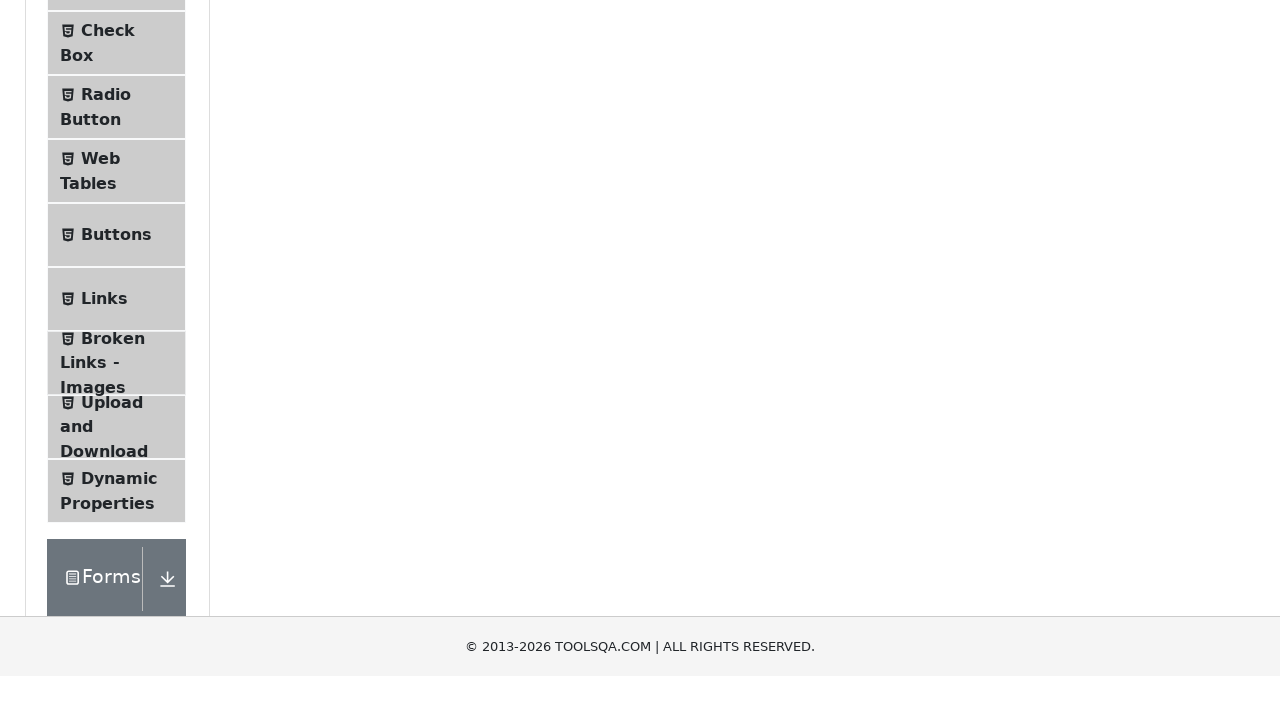

Clicked on Check Box menu item at (116, 325) on #item-1
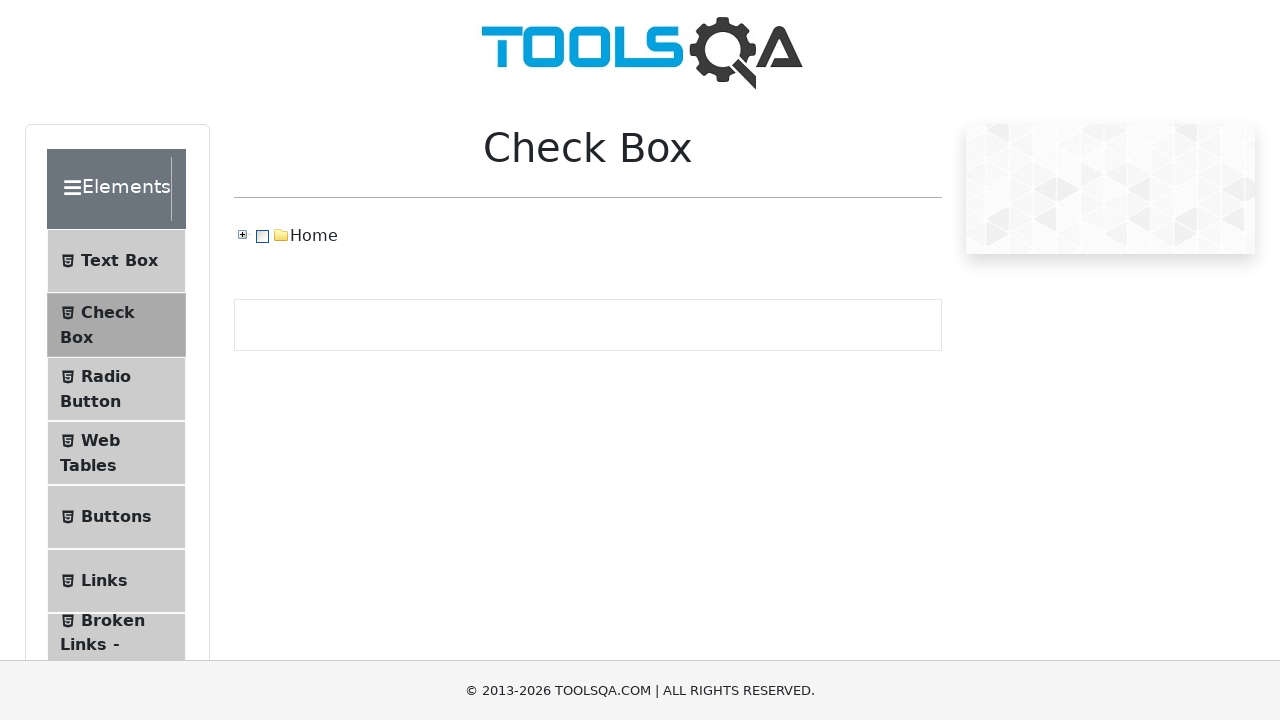

Verified URL contains /checkbox
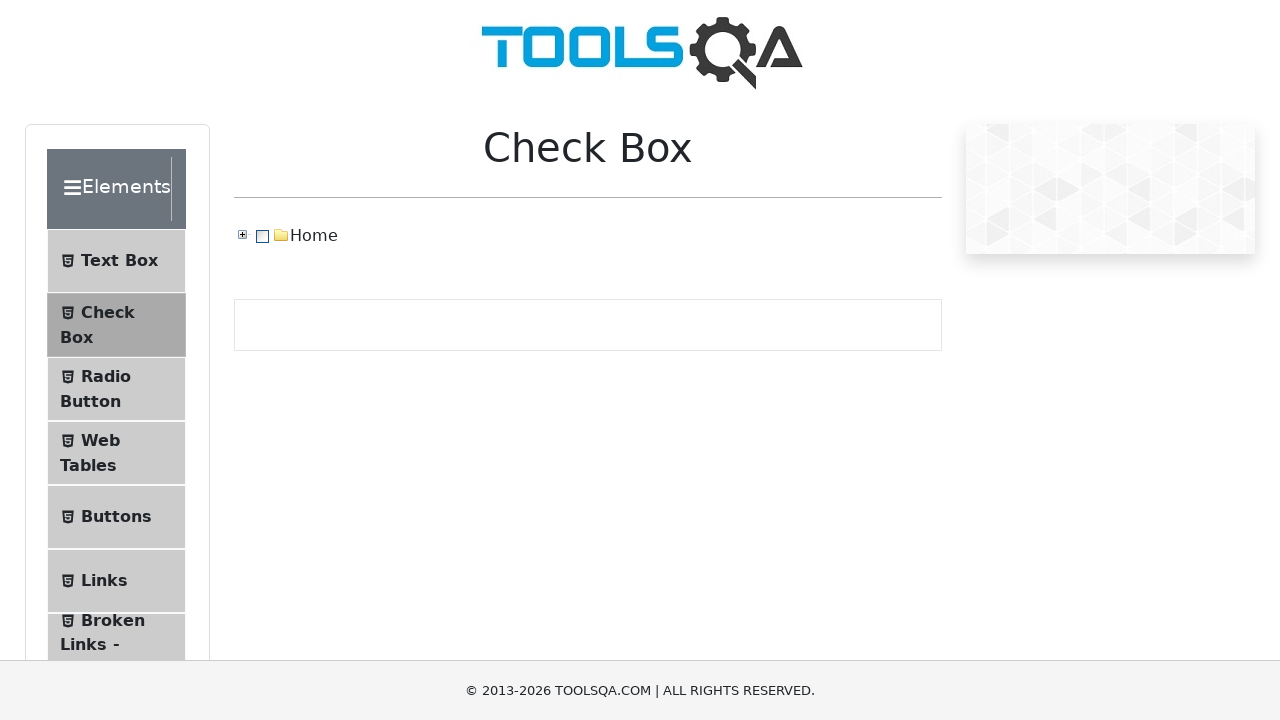

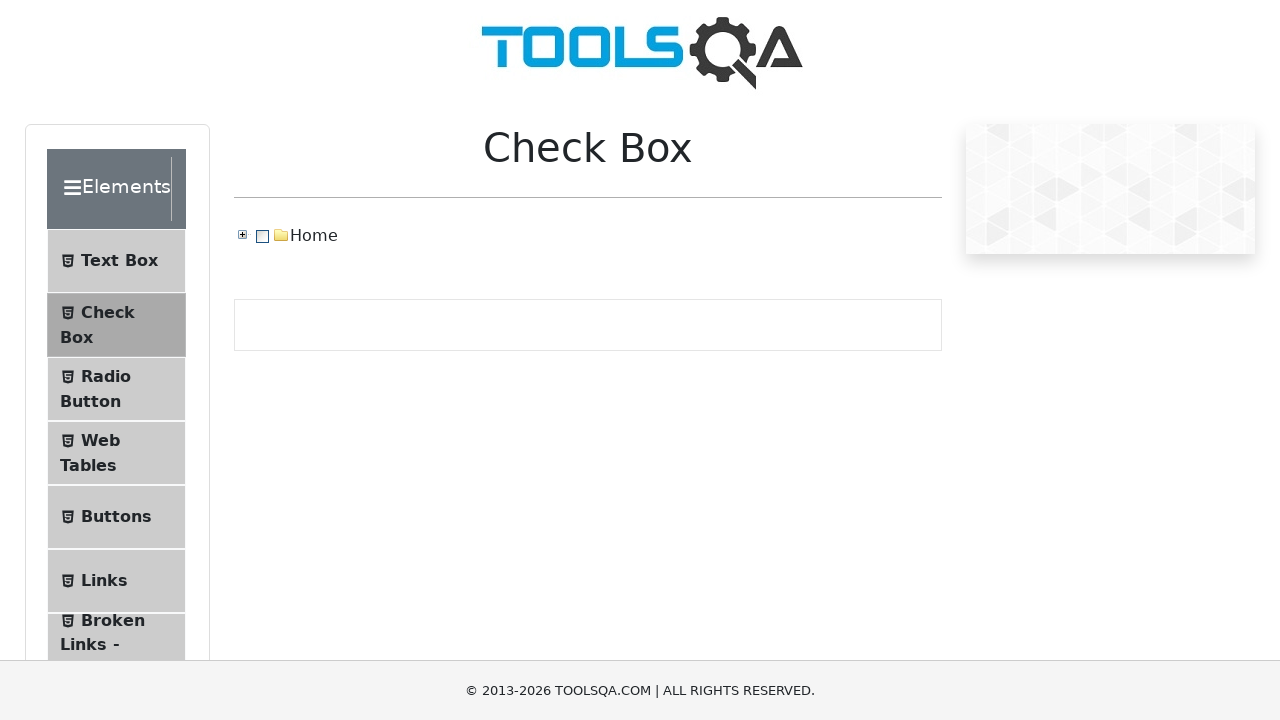